Tests dynamic loading by clicking Start button and verifying "Hello World!" text appears using visibility wait

Starting URL: https://the-internet.herokuapp.com/dynamic_loading/1

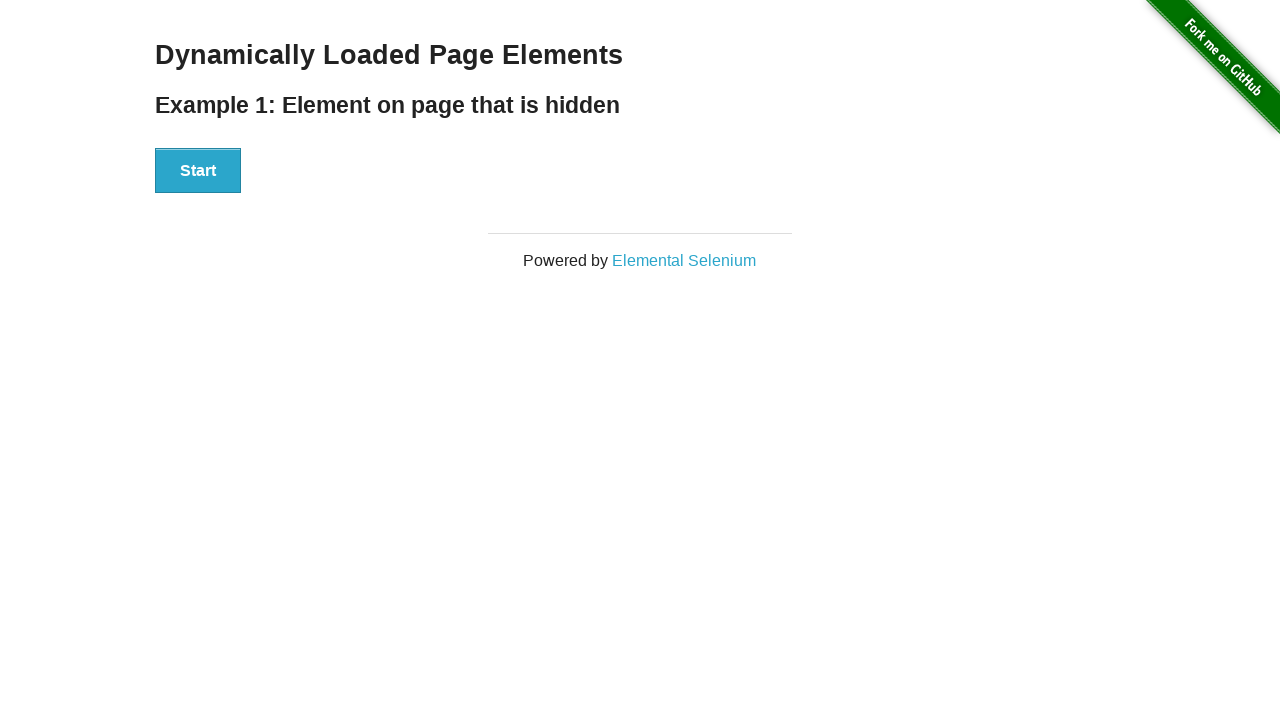

Clicked Start button to trigger dynamic loading at (198, 171) on xpath=//button
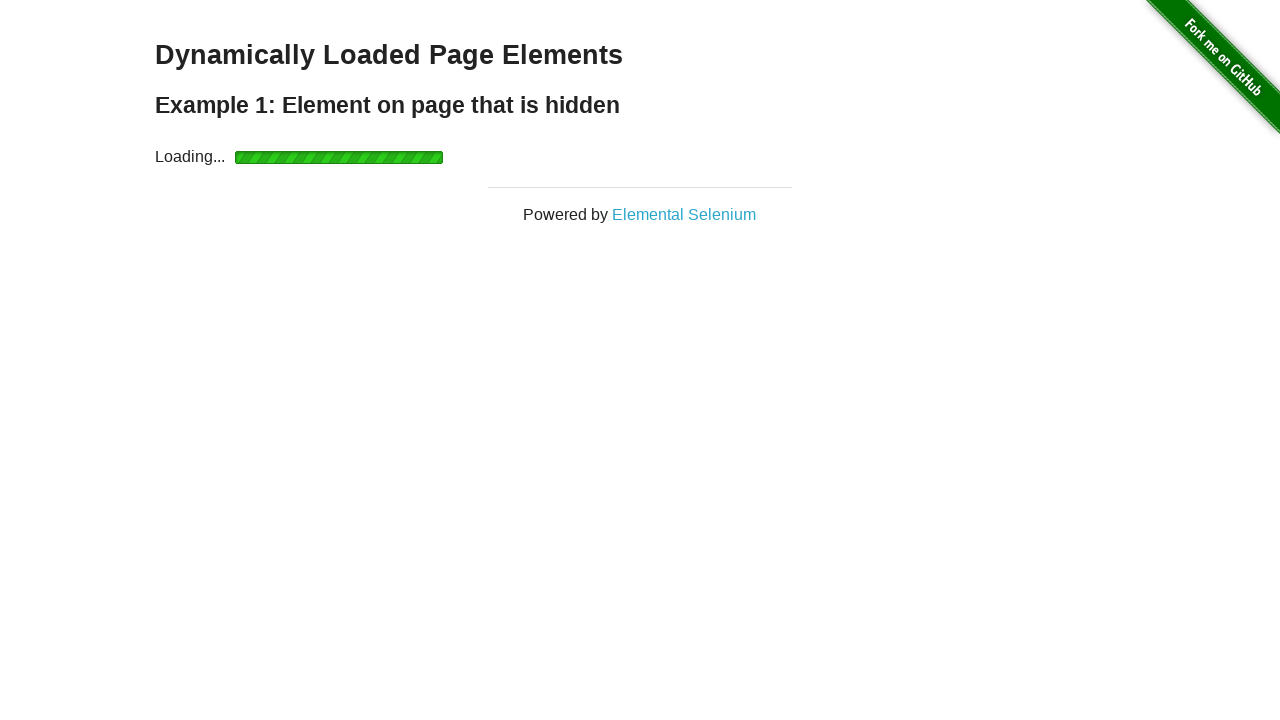

Waited for 'Hello World!' text to become visible
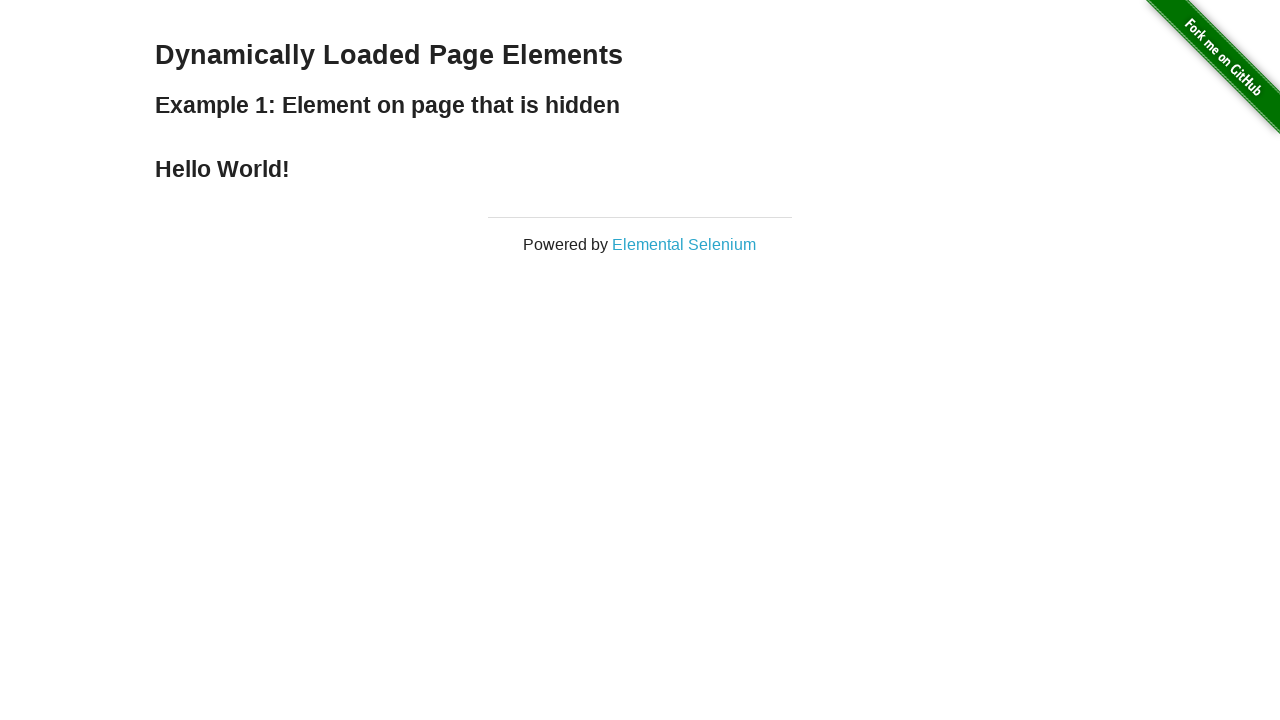

Verified 'Hello World!' text content matches expected value
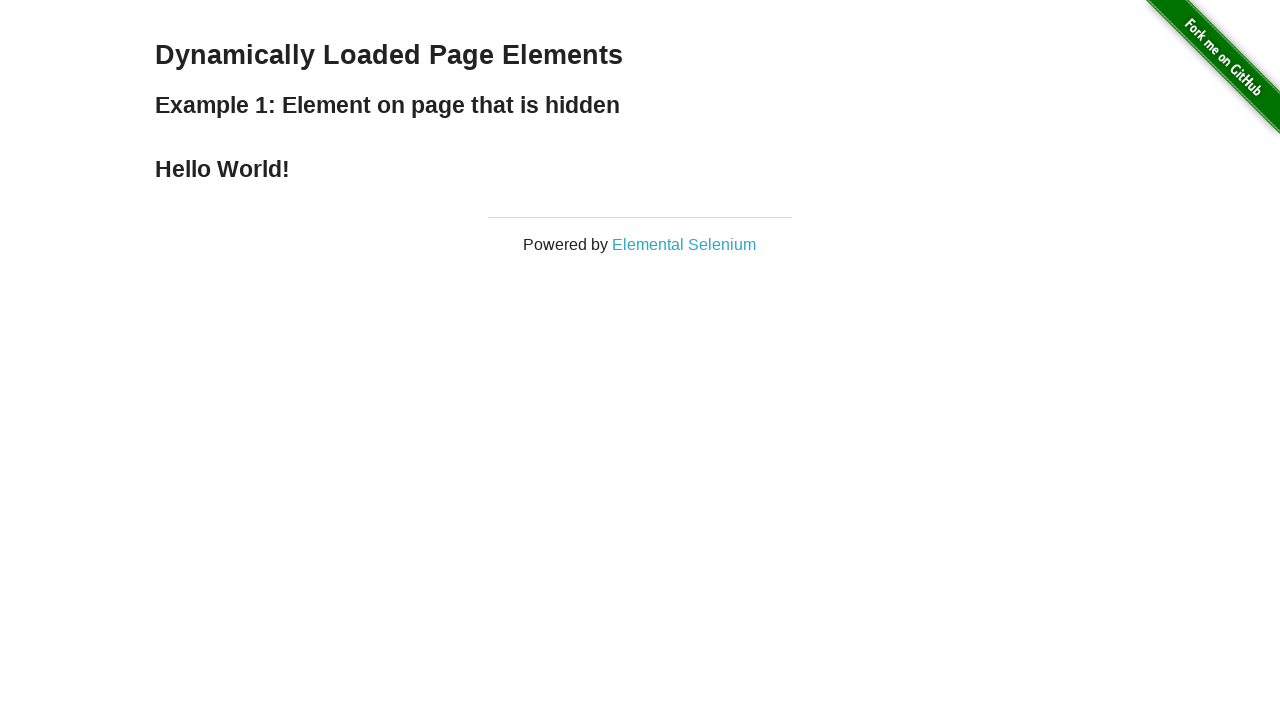

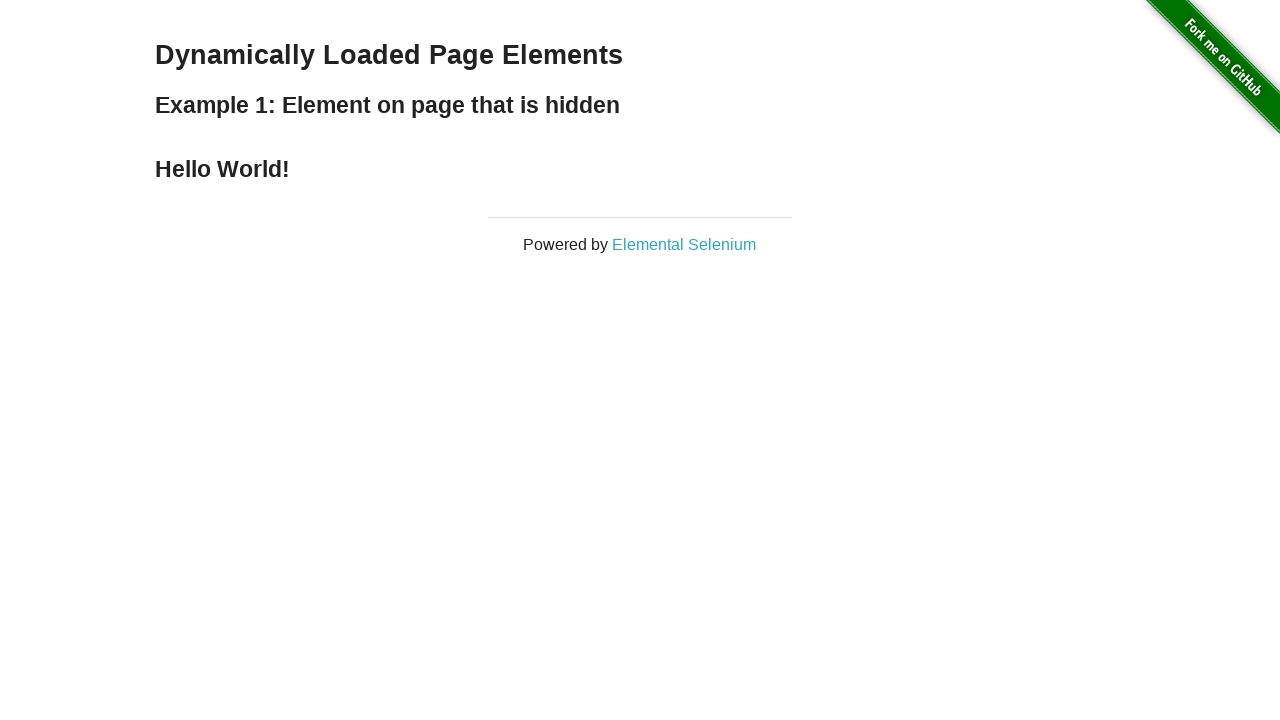